Tests clicking a confirm popup button, dismissing it, and verifying the denial message

Starting URL: https://kristinek.github.io/site/examples/alerts_popups

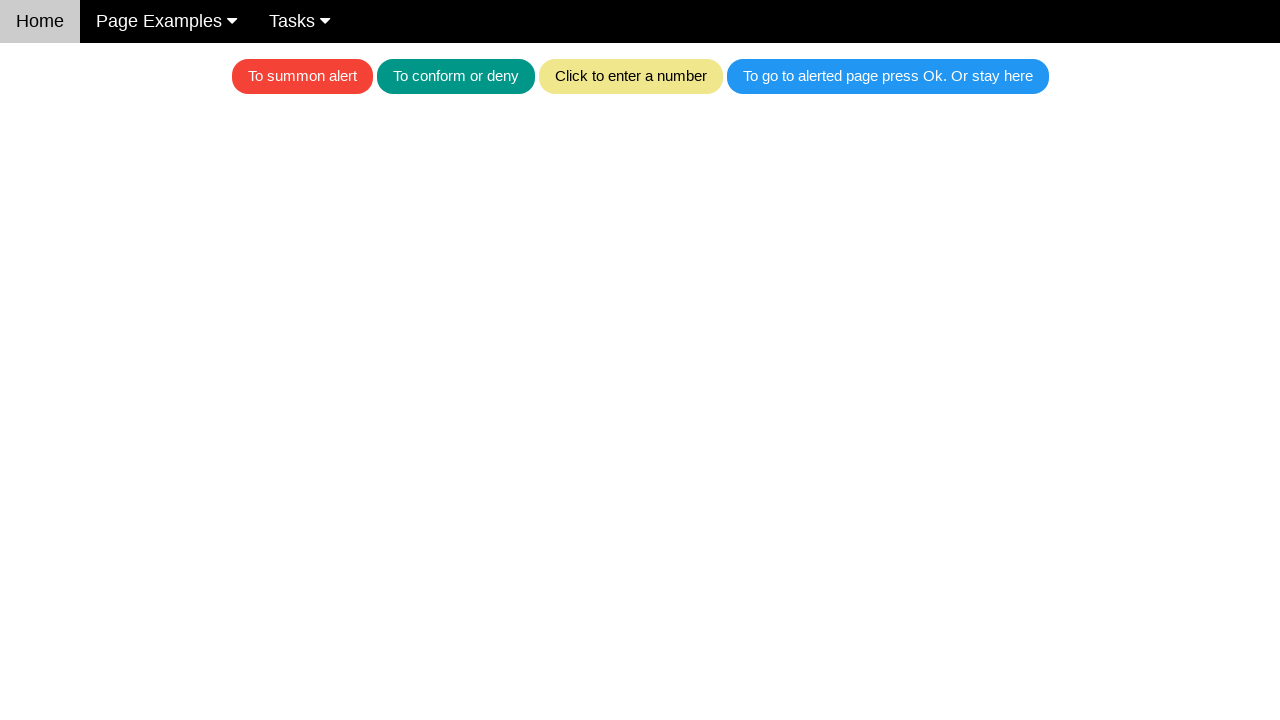

Set up dialog handler to dismiss confirm popup
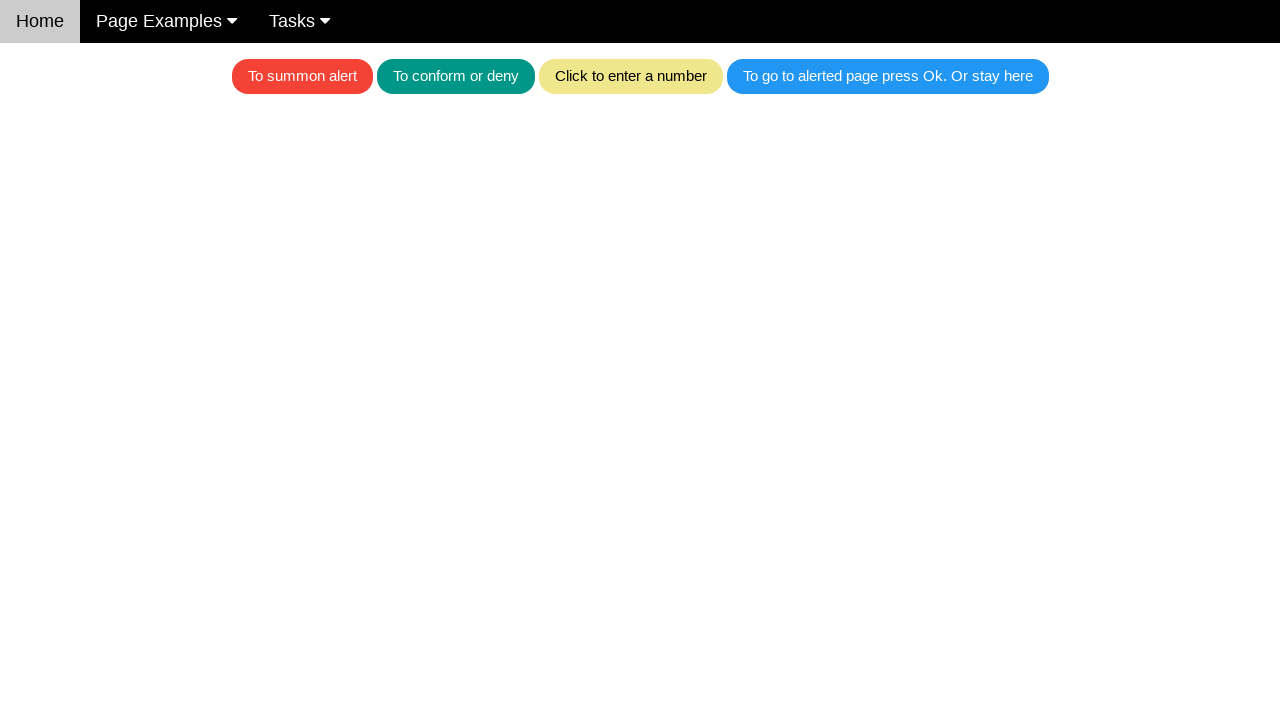

Clicked teal button to trigger confirm popup at (456, 76) on .w3-teal
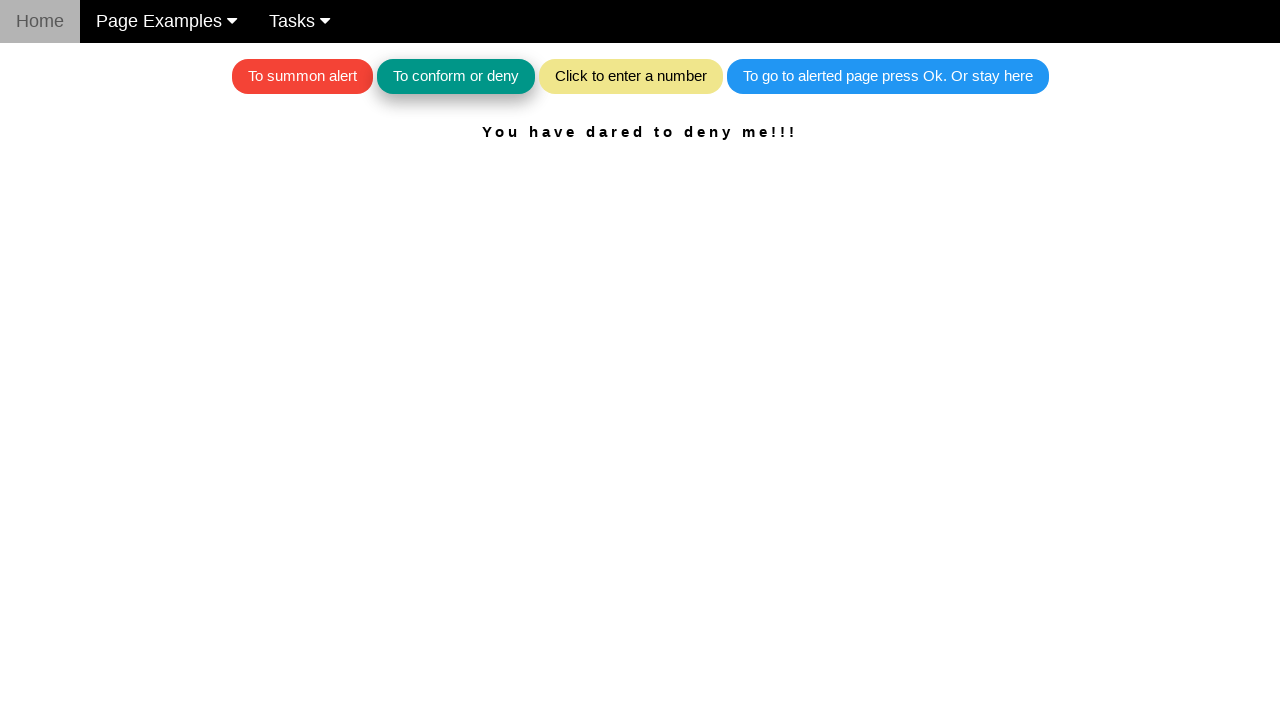

Waited for result text element to appear
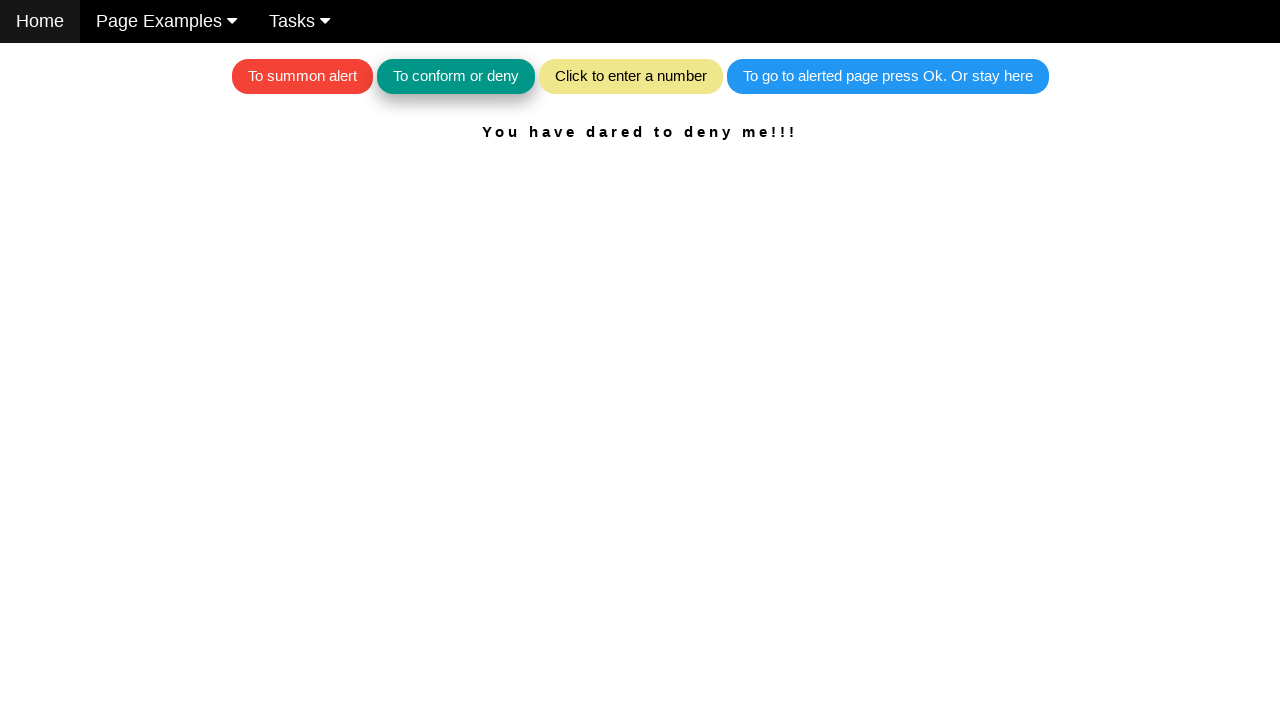

Retrieved denial message text content
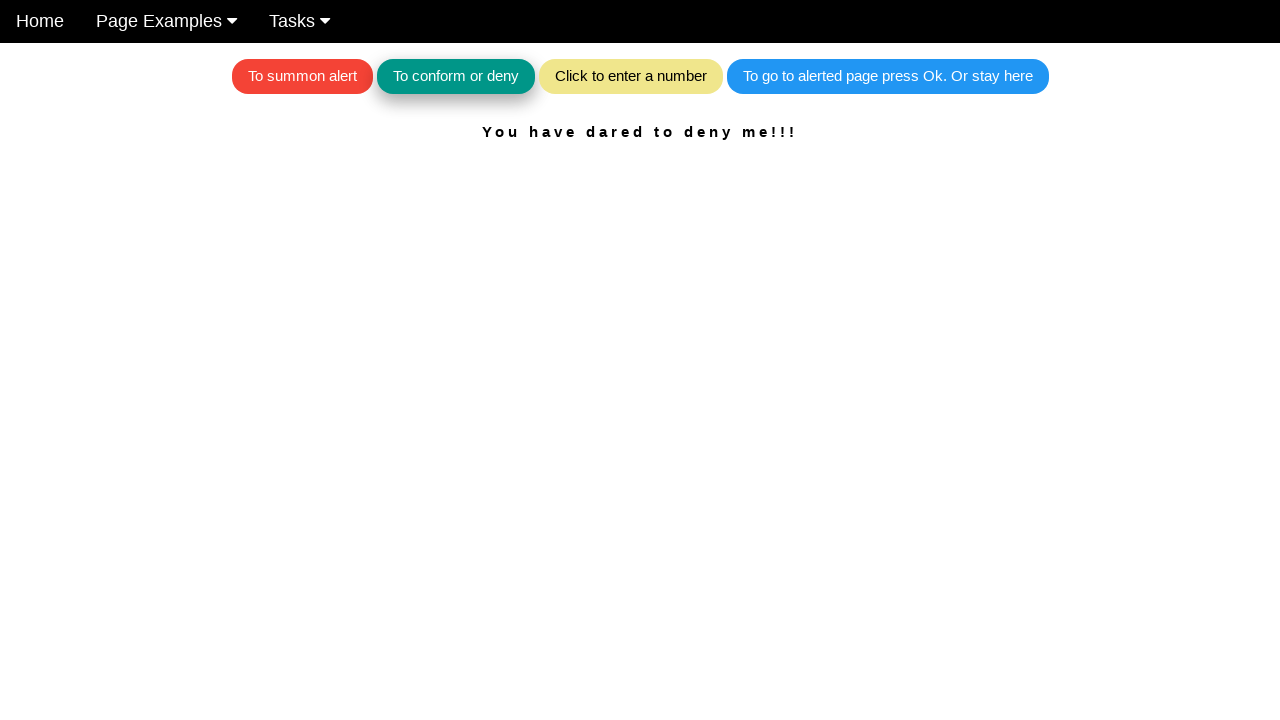

Verified denial message matches expected text: 'You have dared to deny me!!!'
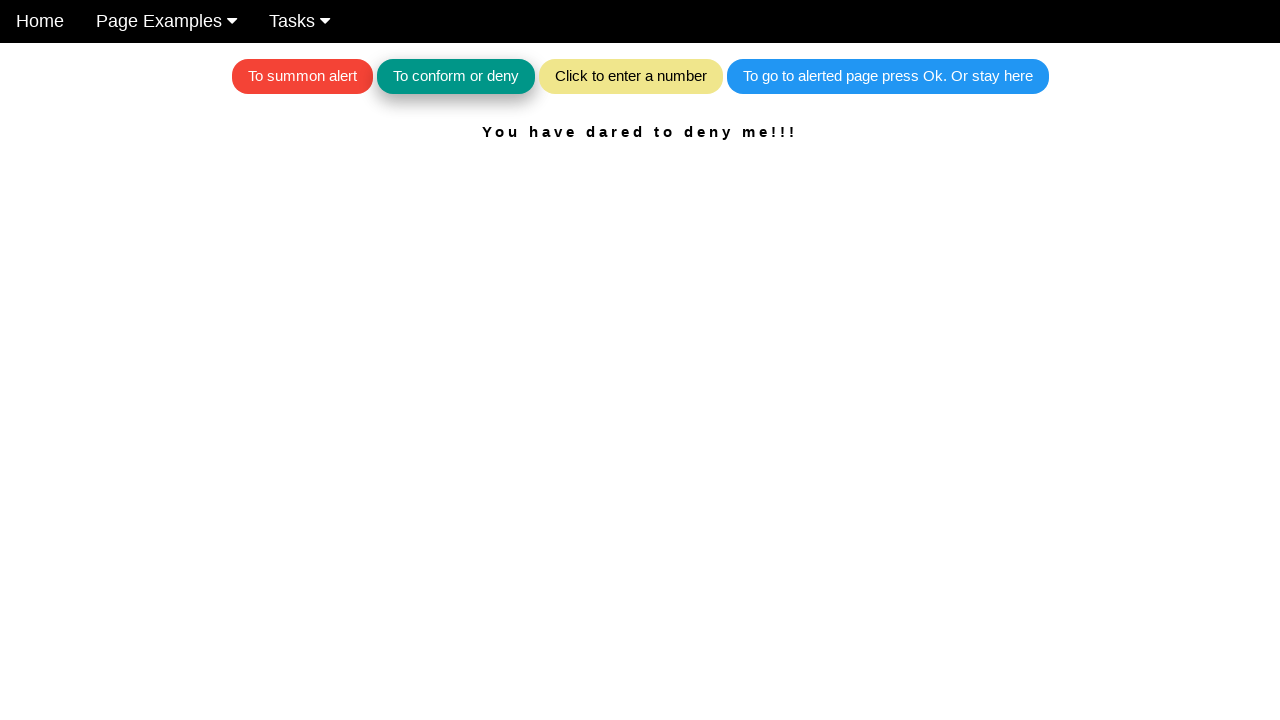

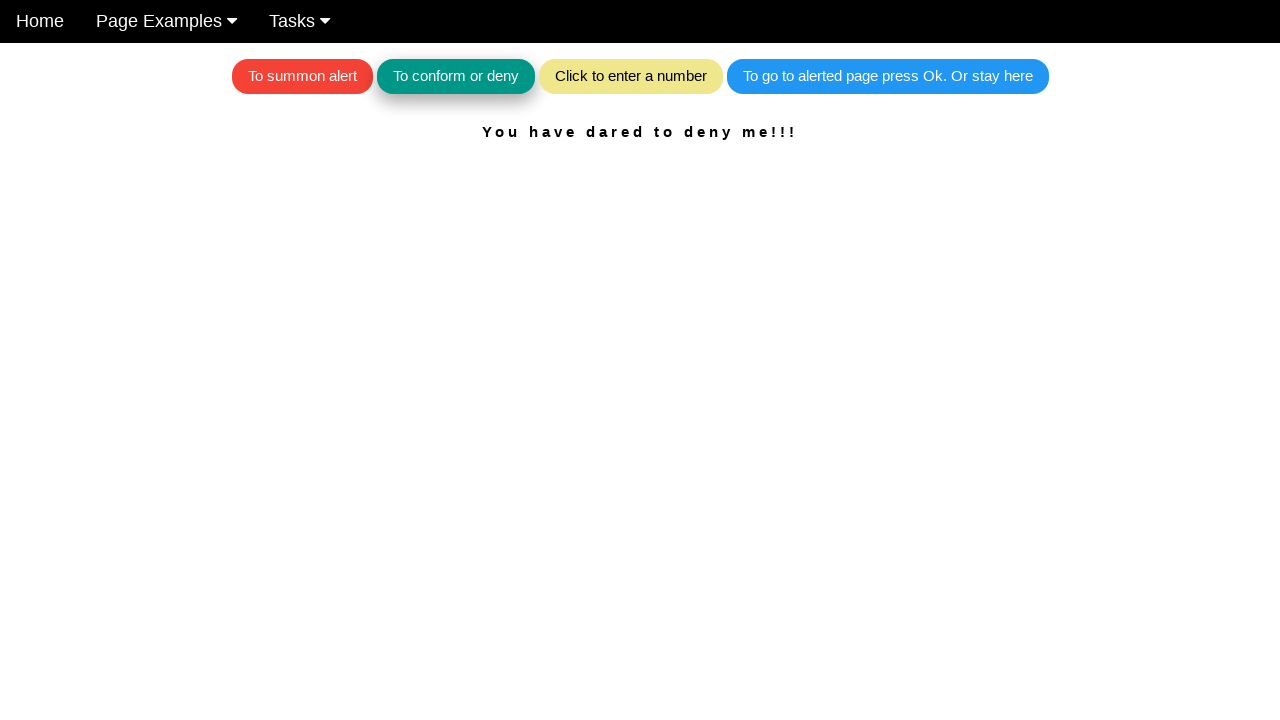